Navigates to an Arknights character information page and interacts with the level display input field to view character stats at a specific level.

Starting URL: https://aceship.github.io/AN-EN-Tags/akhrchars.html?opname=Lancet-2

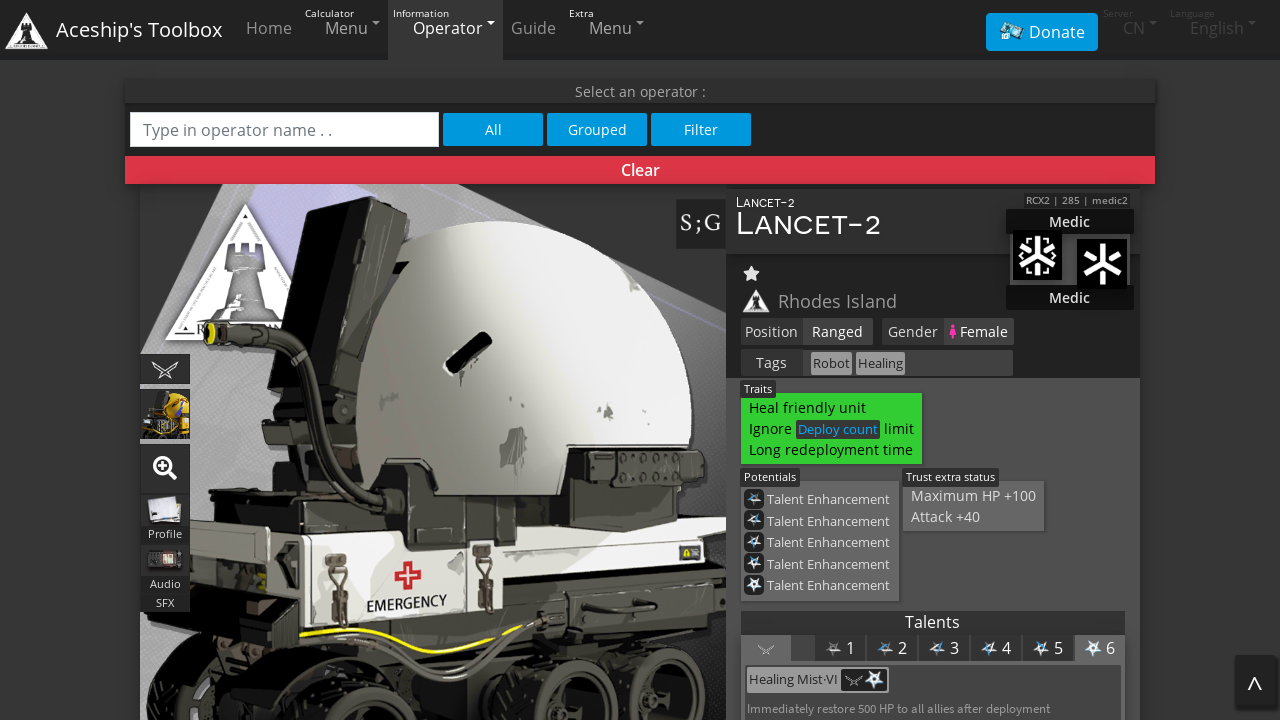

Waited for character info to load (Lancet-2)
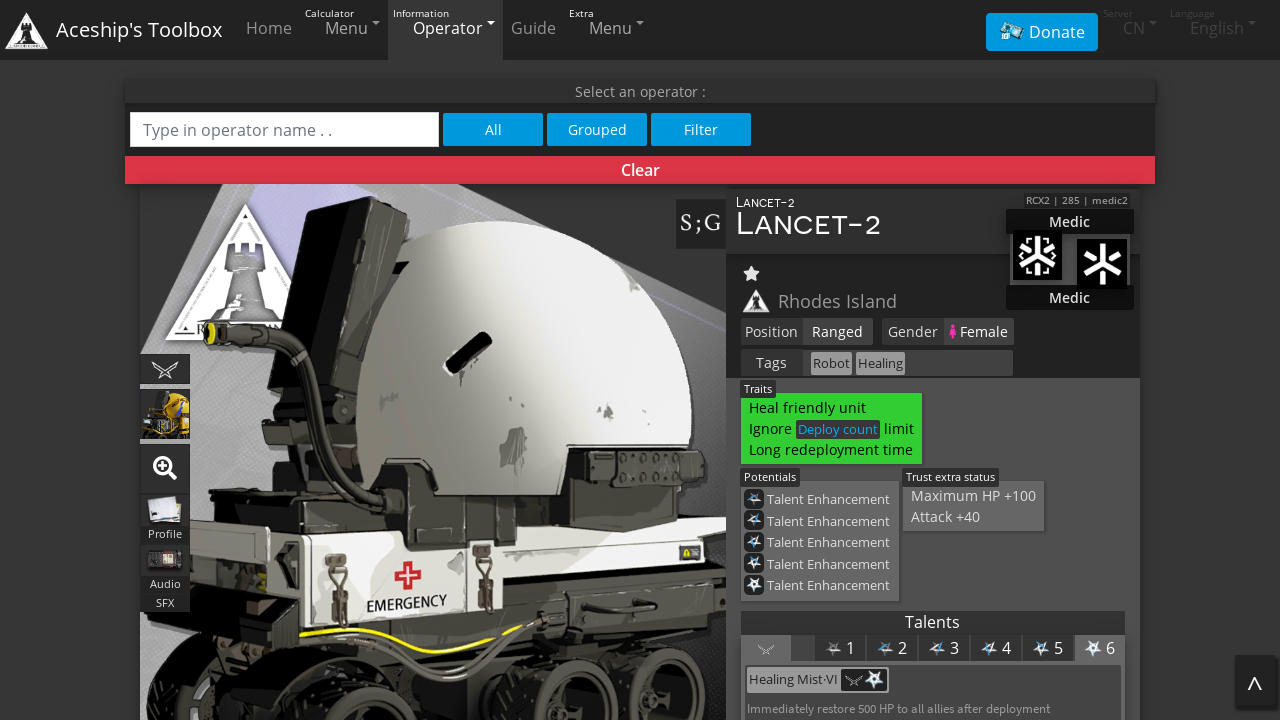

Waited for level display input field to be visible
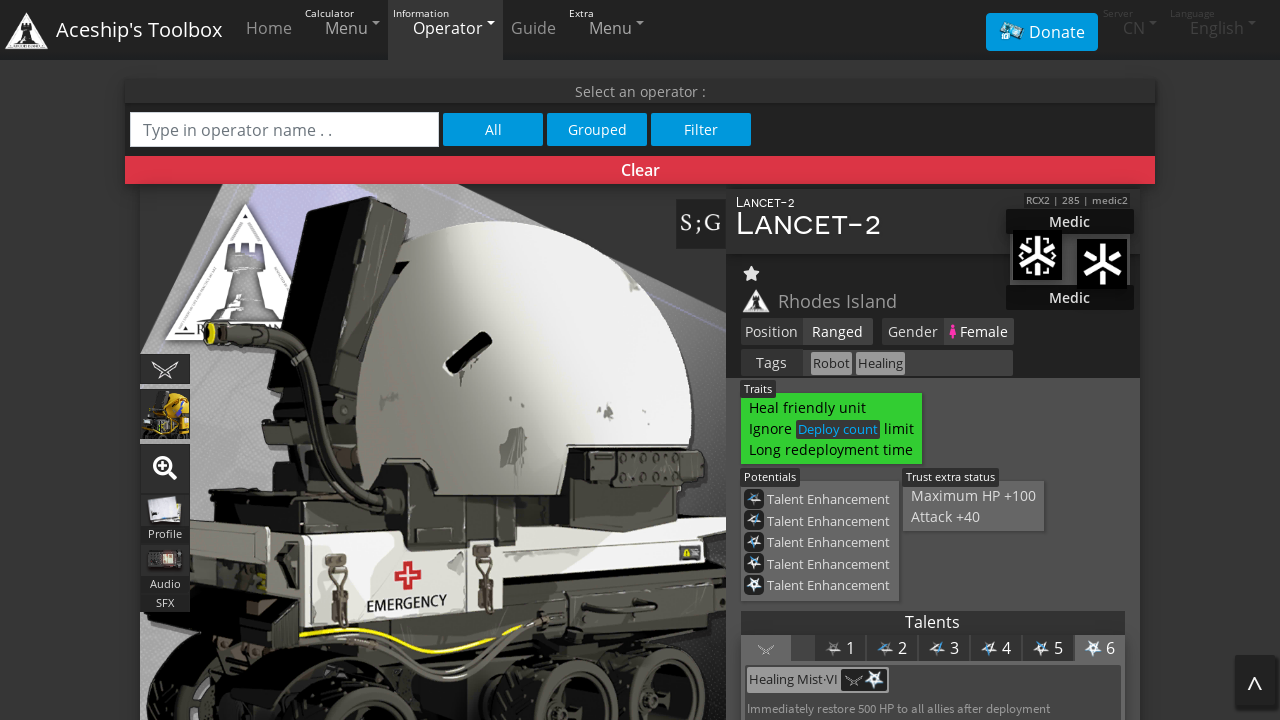

Set character level to 30 for Lancet-2 on #elite0LevelDisplay
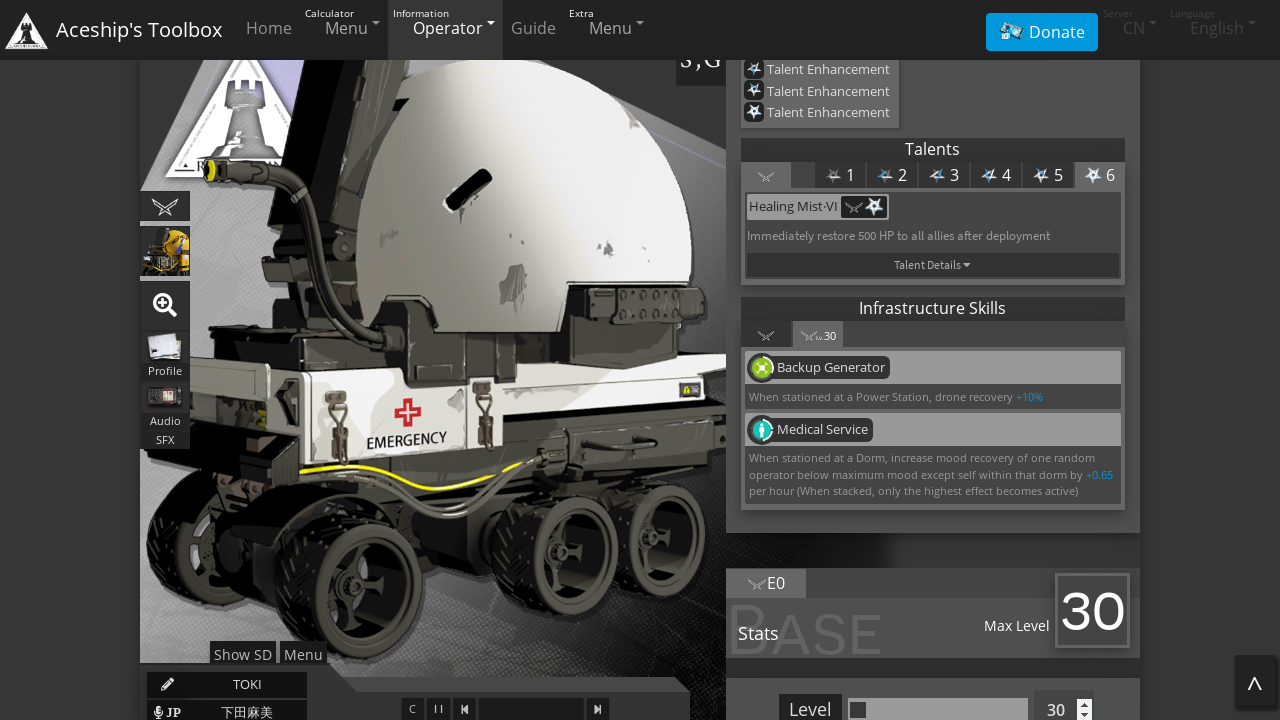

Waited for character stats to update at level 30
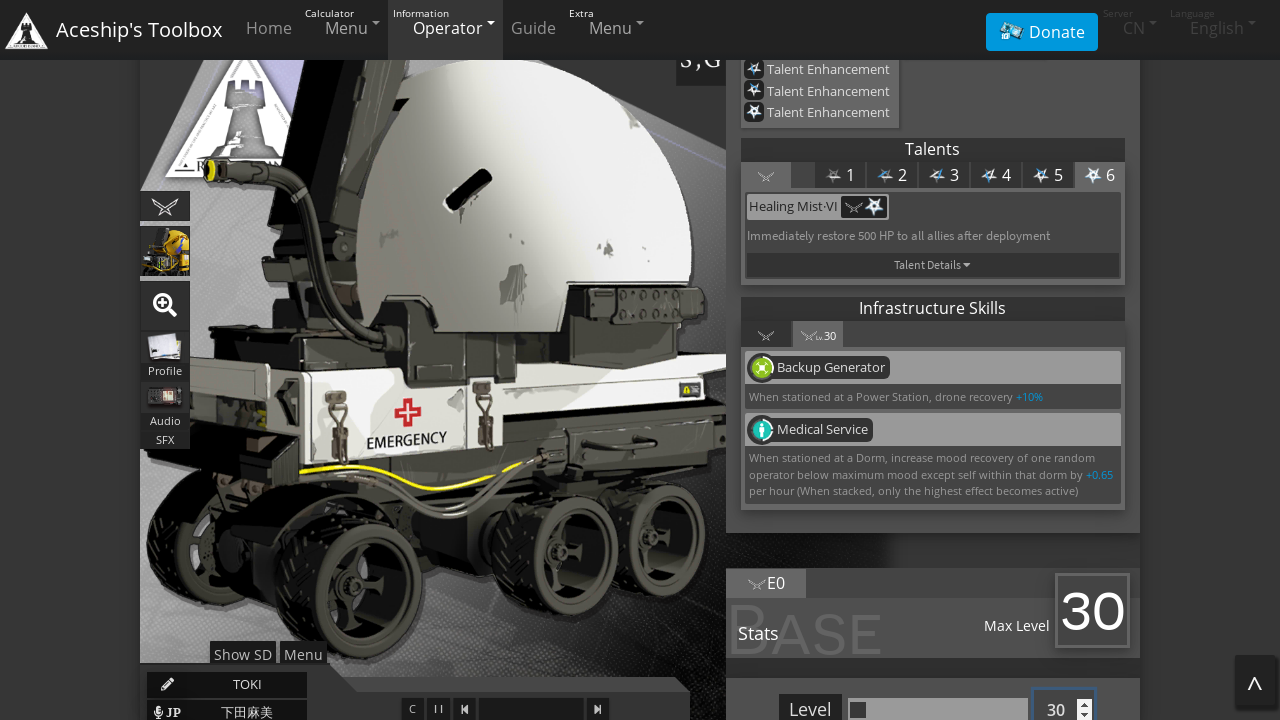

Navigated to Castle-3 character page
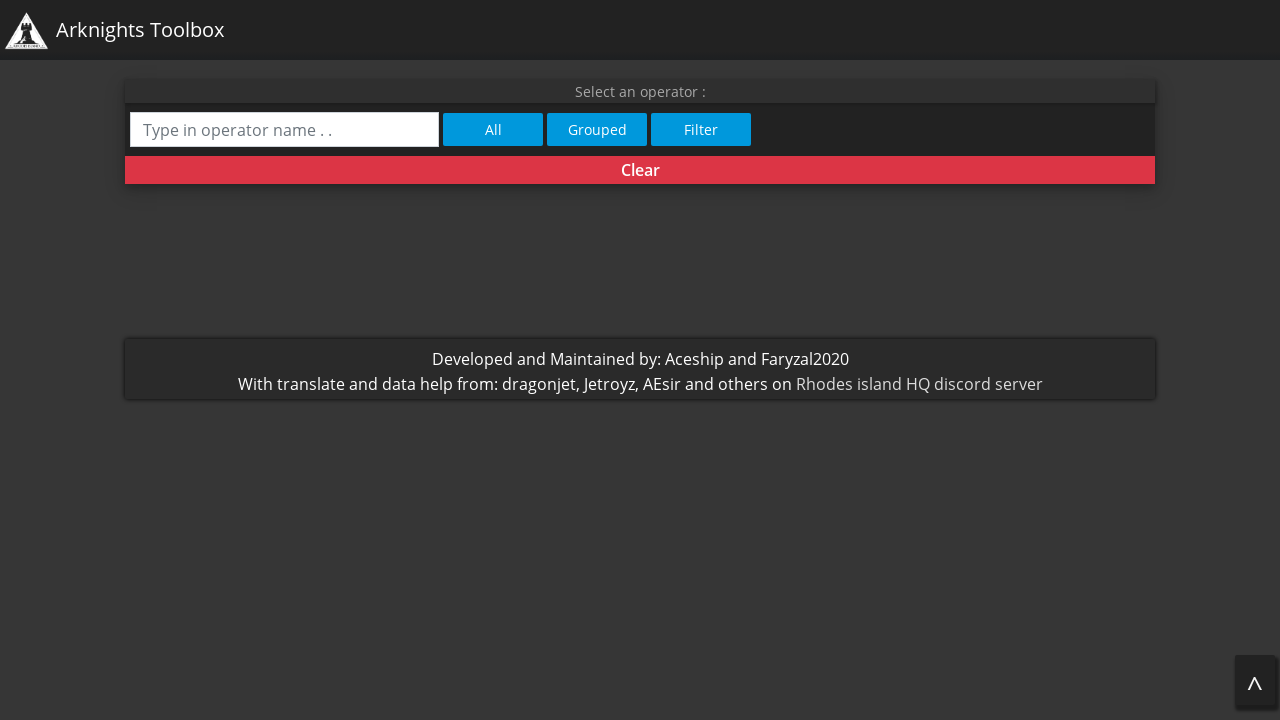

Waited for Castle-3 character info to load
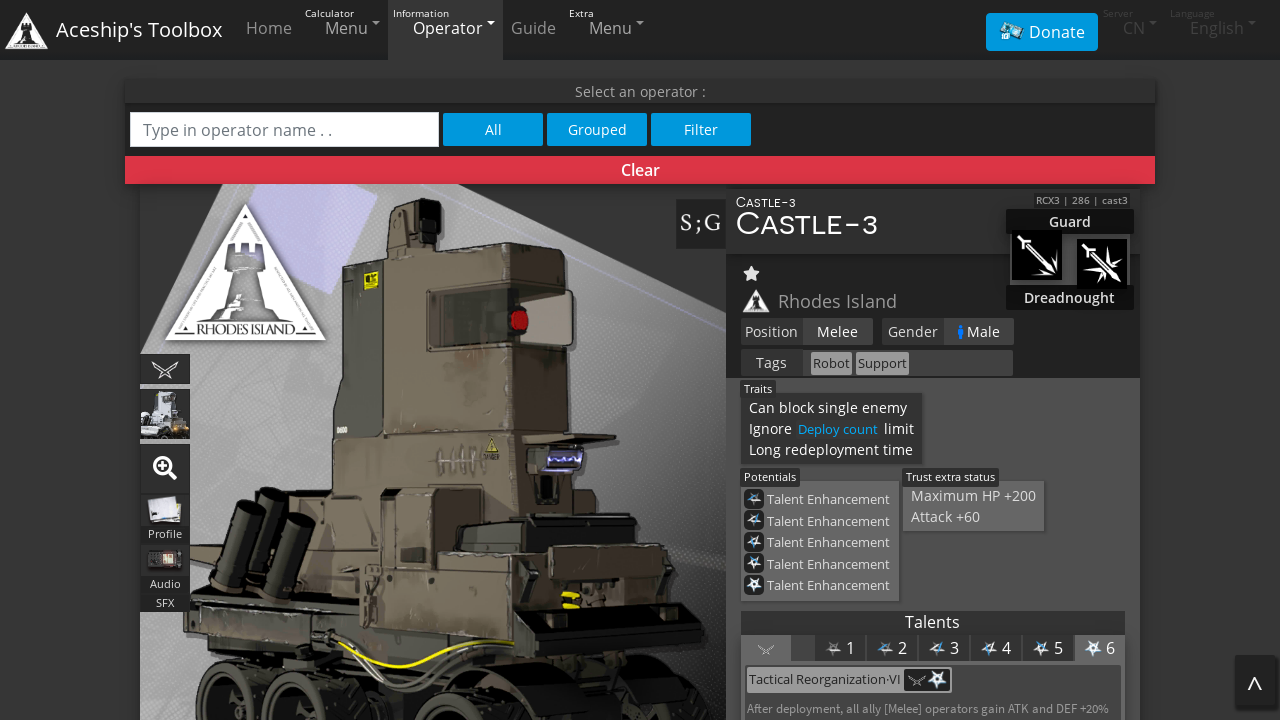

Set Castle-3 character level to 30 on #elite0LevelDisplay
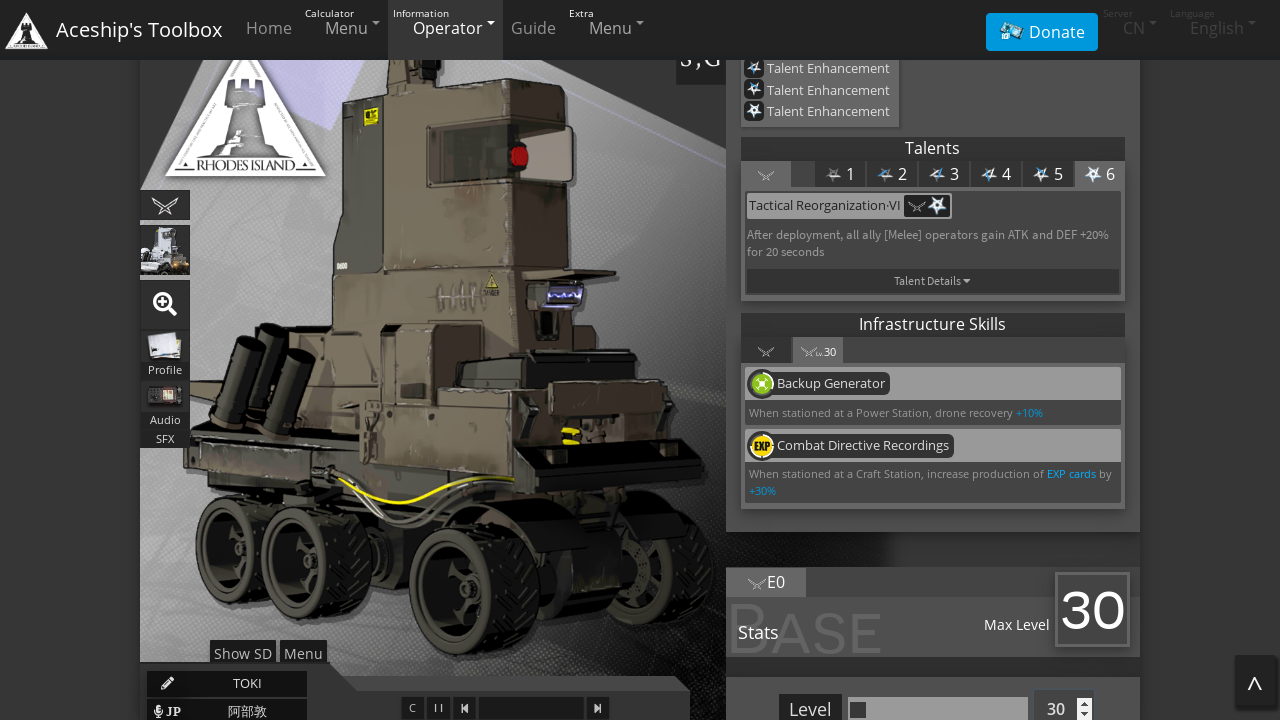

Waited for Castle-3 character stats to update at level 30
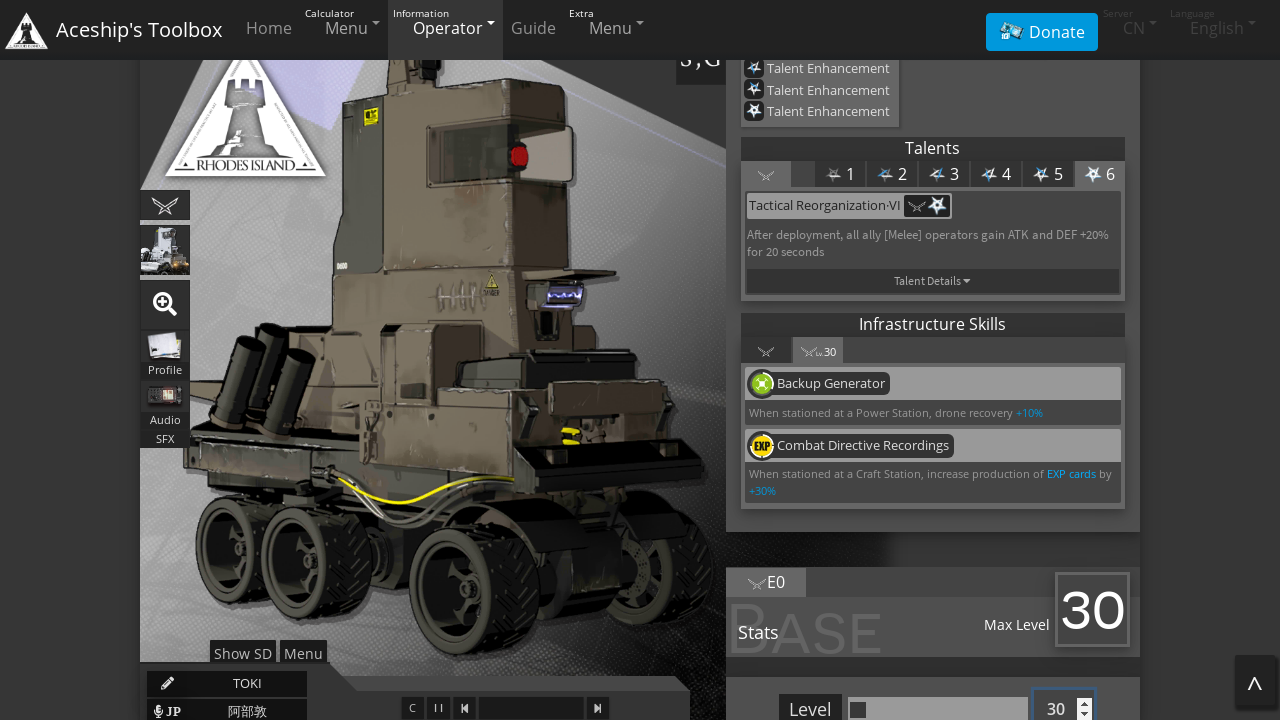

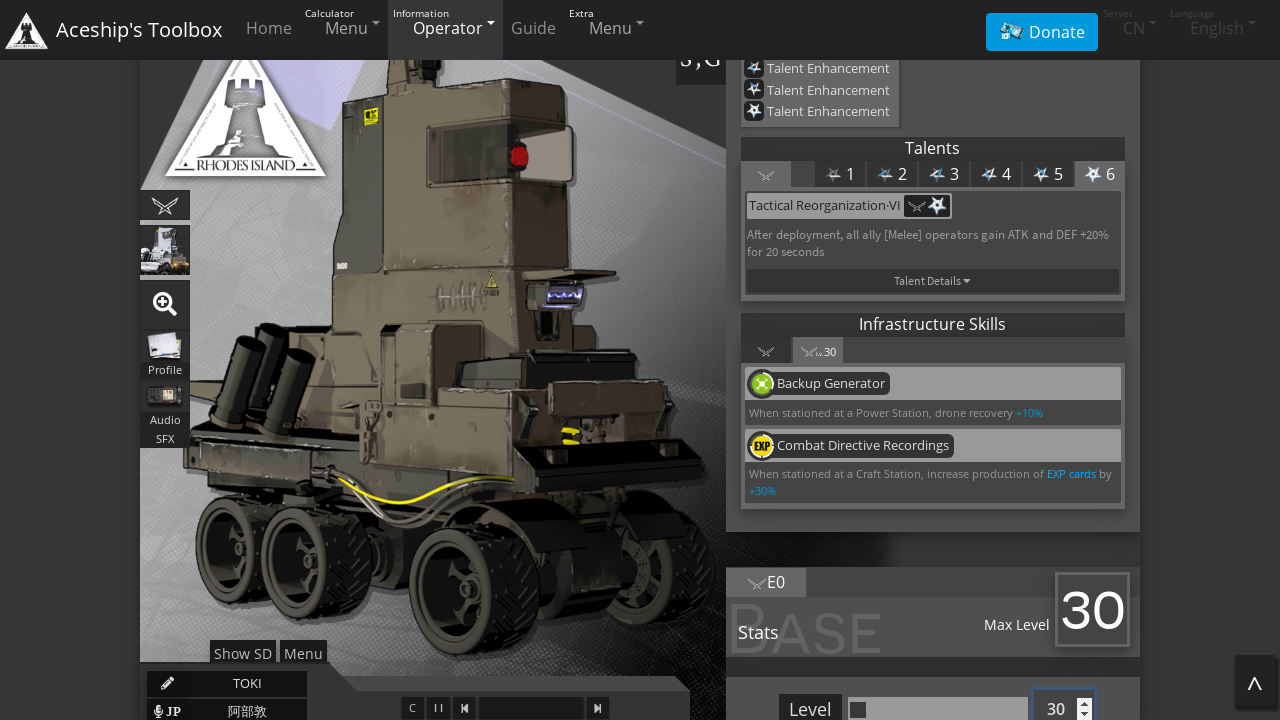